Navigates to a page, clicks a link with a calculated mathematical value as text, then fills out a form with personal information and submits it

Starting URL: http://suninjuly.github.io/find_link_text

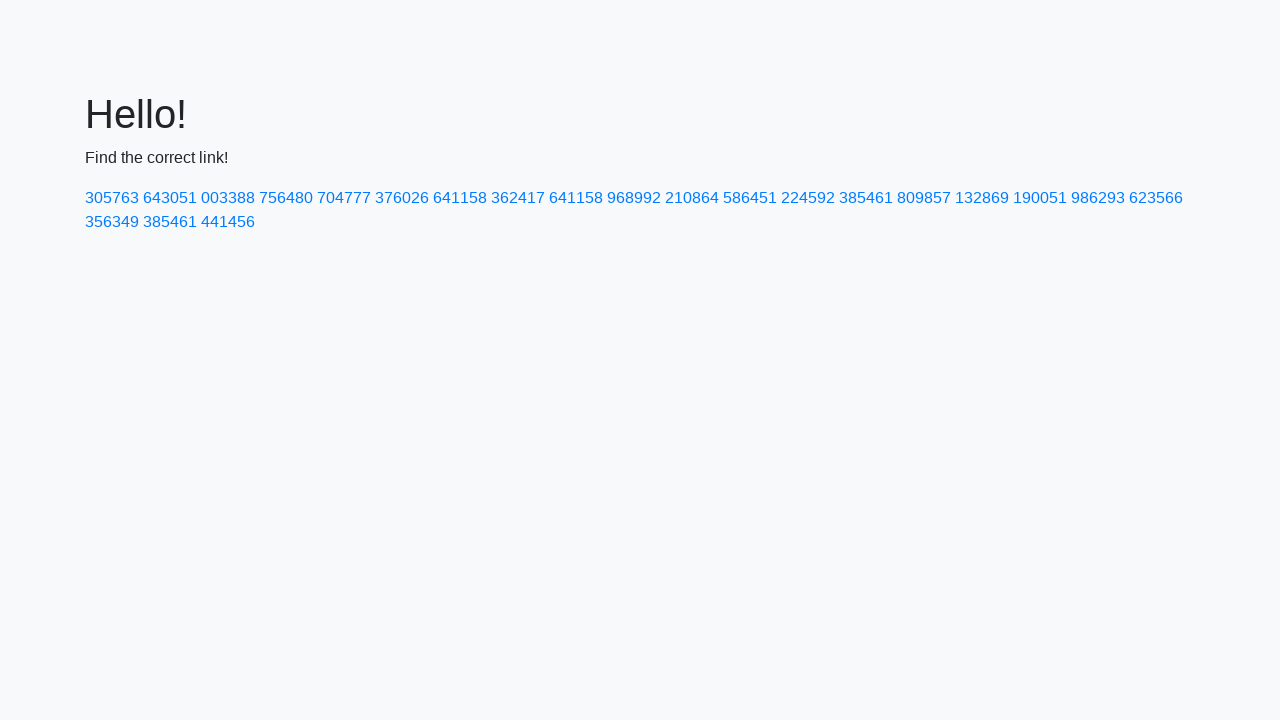

Calculated link text value: 224592
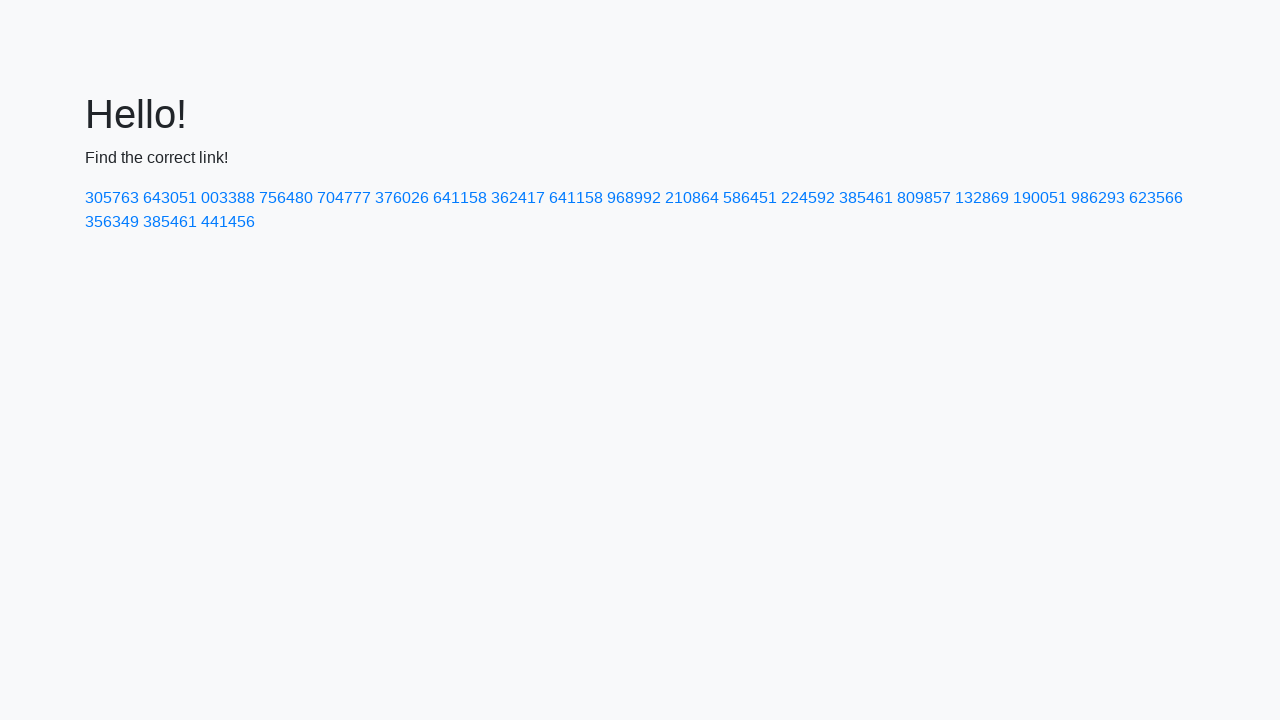

Navigated to http://suninjuly.github.io/find_link_text
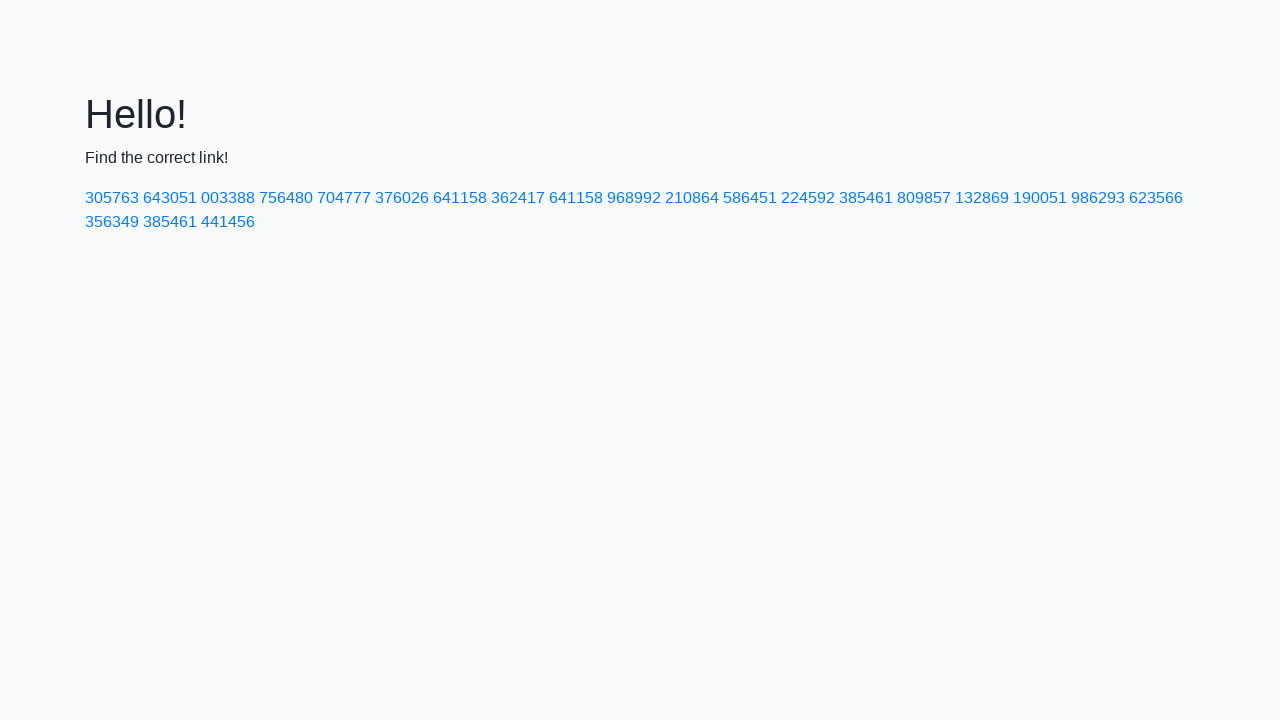

Clicked link with calculated text value '224592' at (808, 198) on a:has-text('224592')
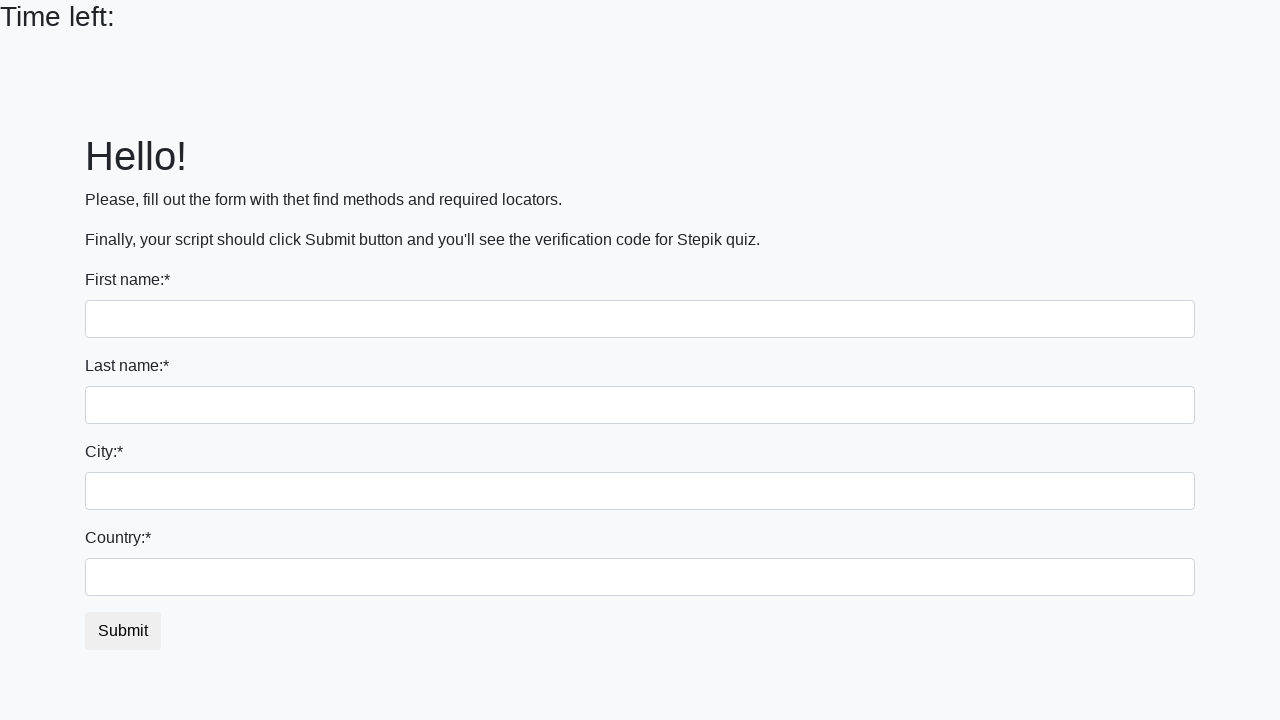

Filled first name field with 'Ivan' on input:first-of-type
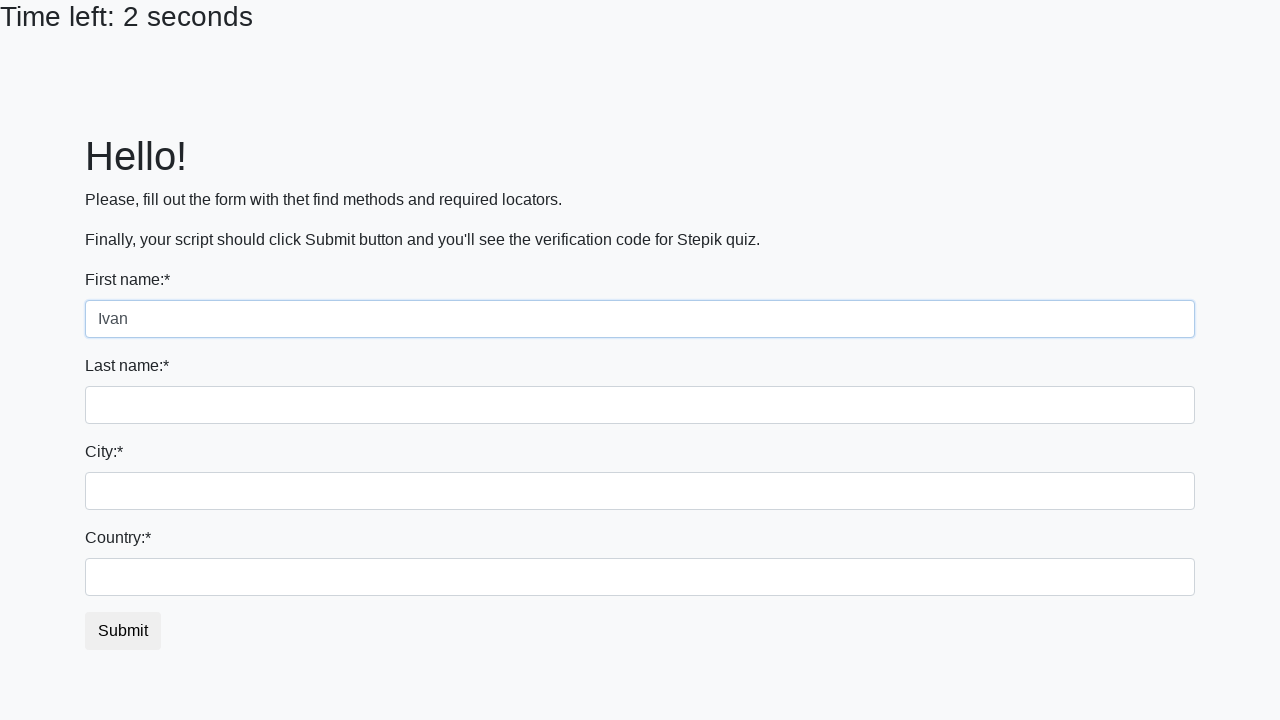

Filled last name field with 'Petrov' on input[name='last_name']
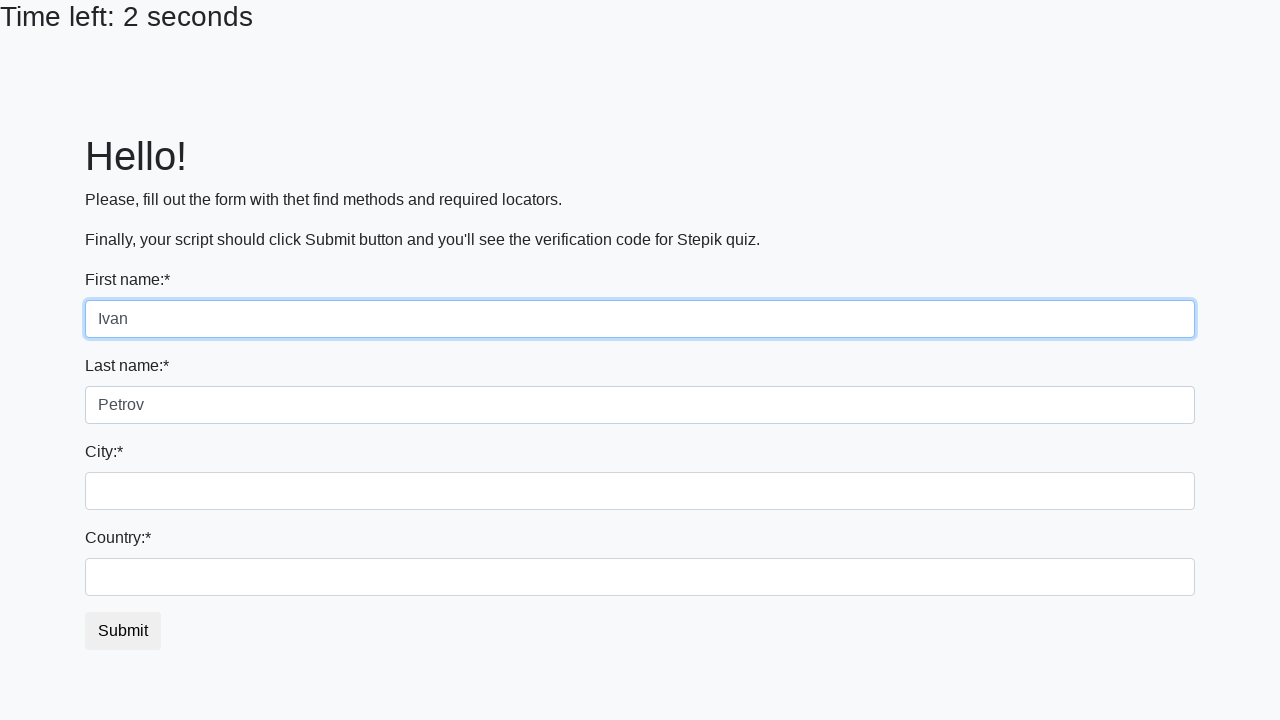

Filled city field with 'Smolensk' on .city
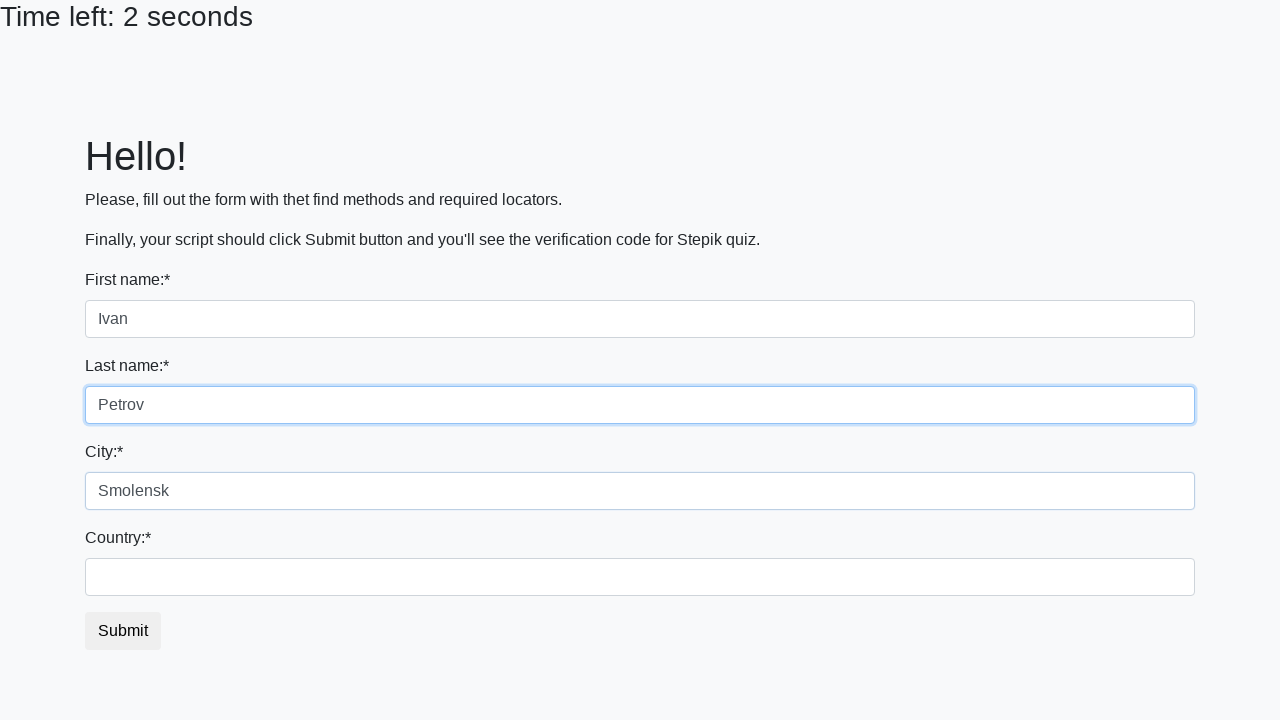

Filled country field with 'Russia' on #country
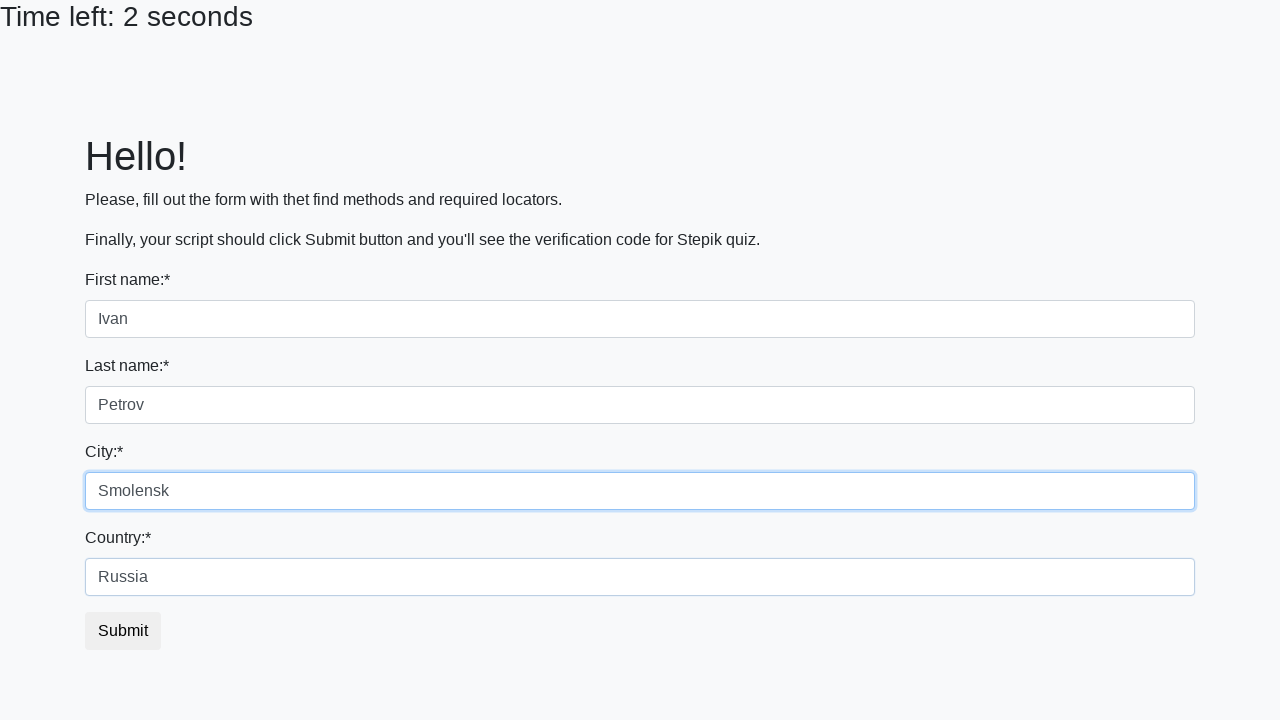

Clicked submit button to submit the form at (123, 631) on button.btn
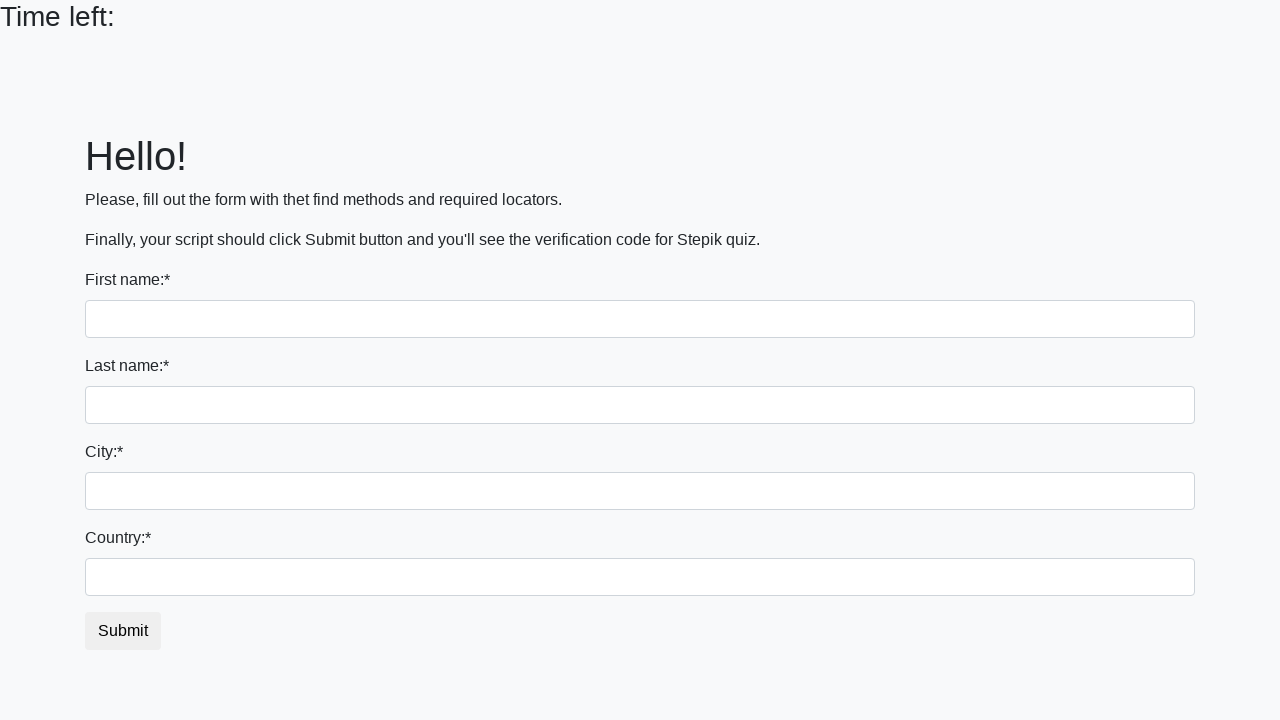

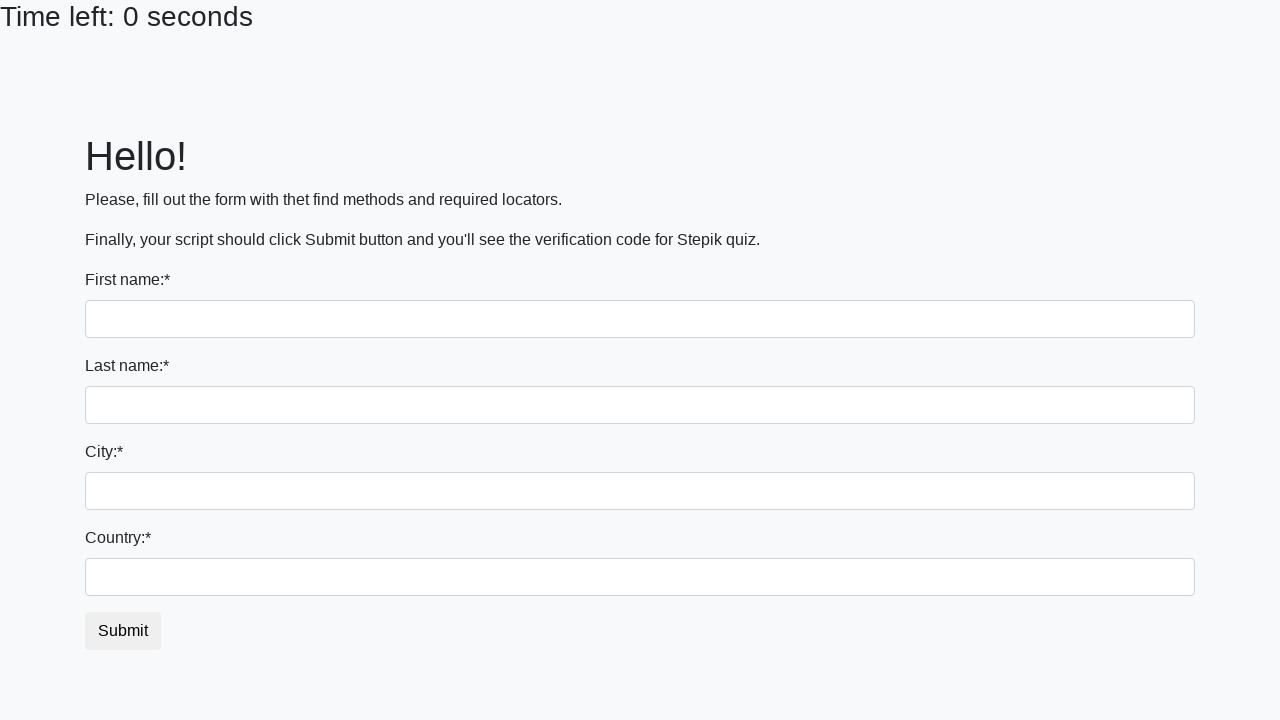